Simple browser test that navigates to rameshsoft.com website and maximizes the browser window to verify the page loads successfully.

Starting URL: https://www.rameshsoft.com

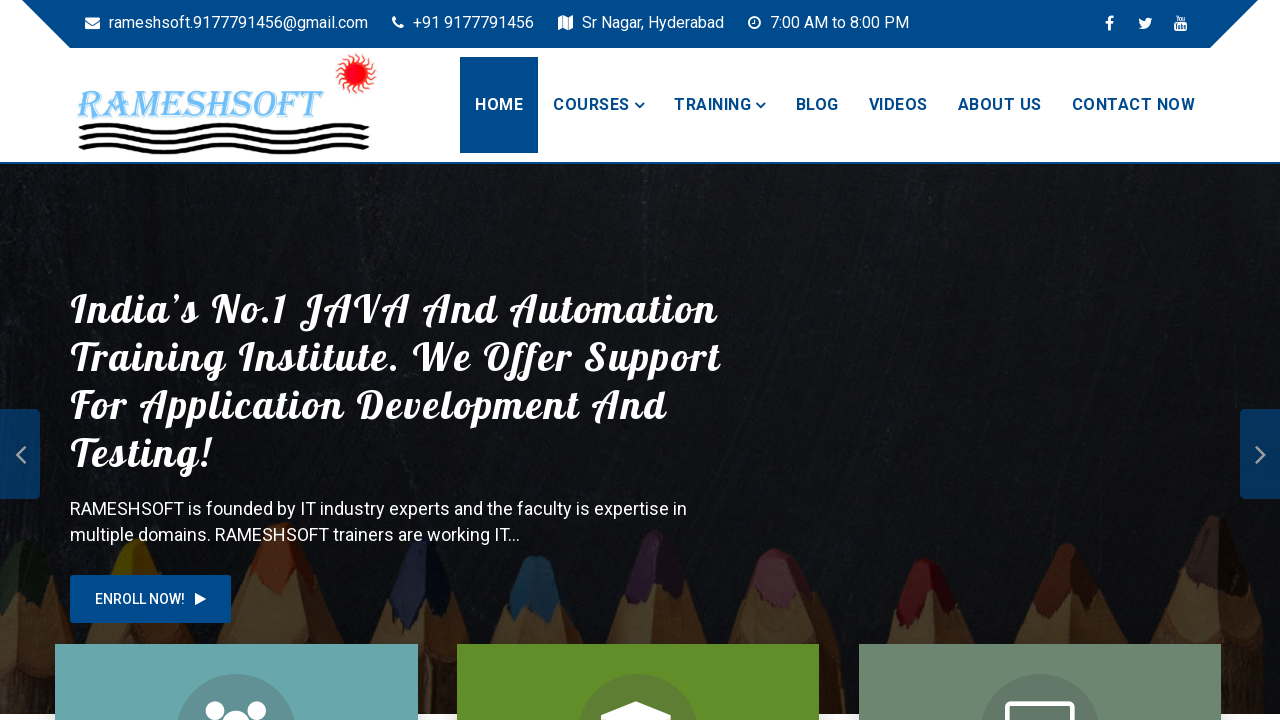

Waited for page to reach domcontentloaded state at https://www.rameshsoft.com
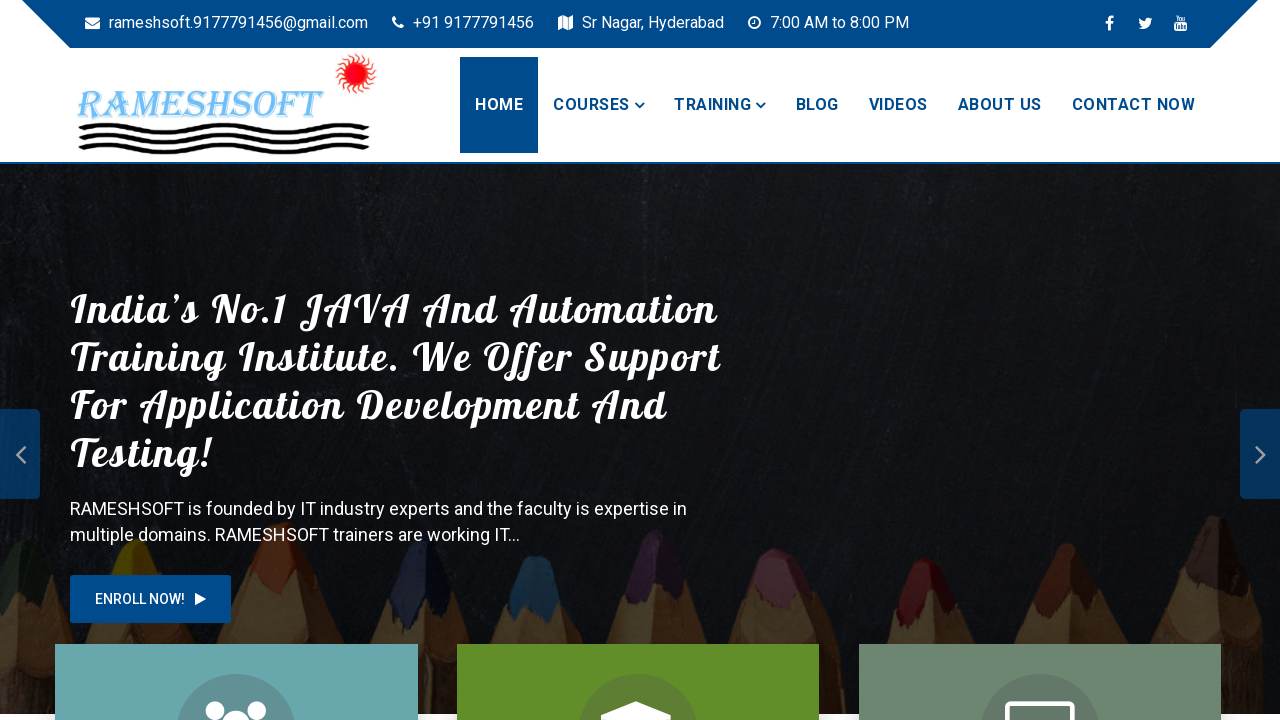

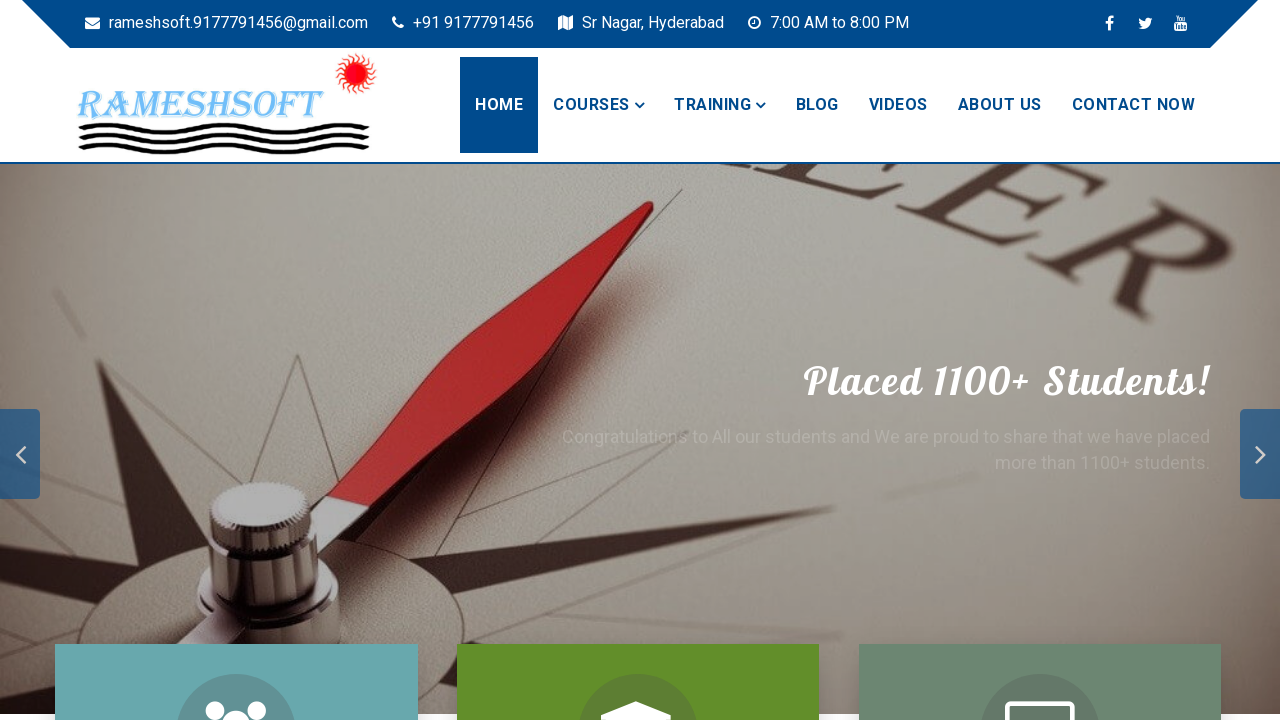